Fills out a practice form on DemoQA website by entering first name, last name, email, and mobile number fields

Starting URL: https://demoqa.com/automation-practice-form

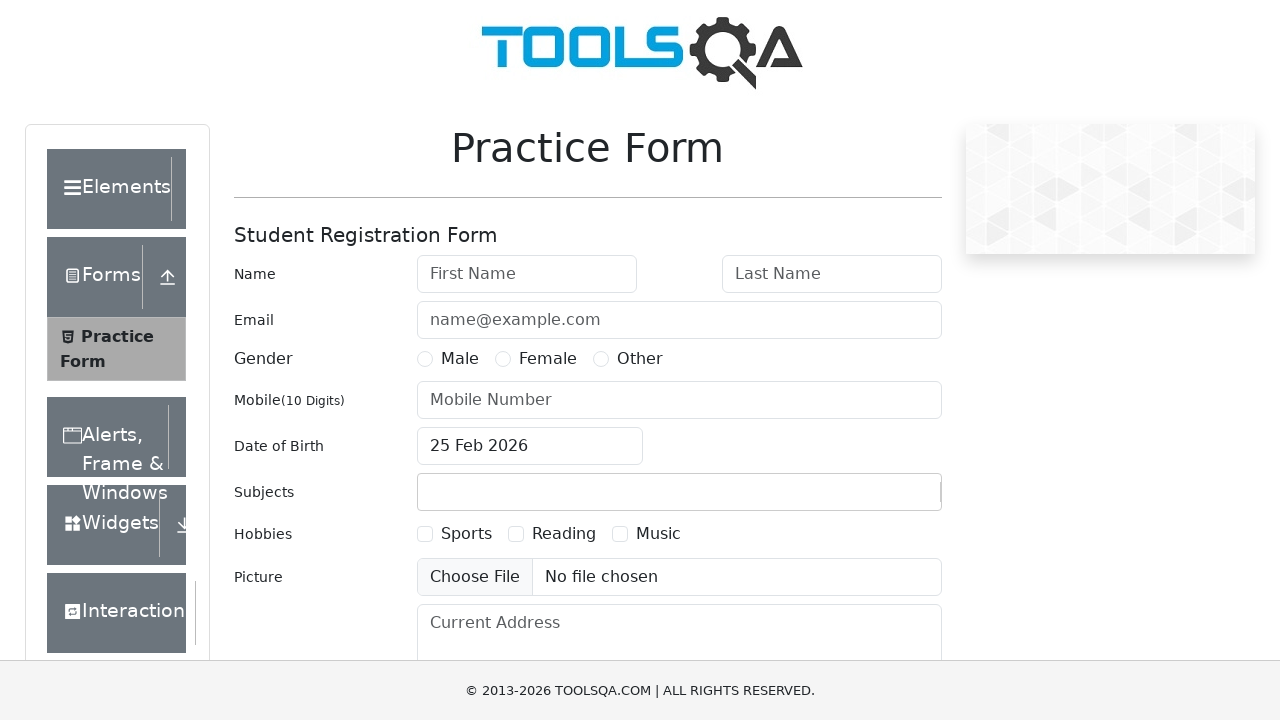

First Name field appeared on the page
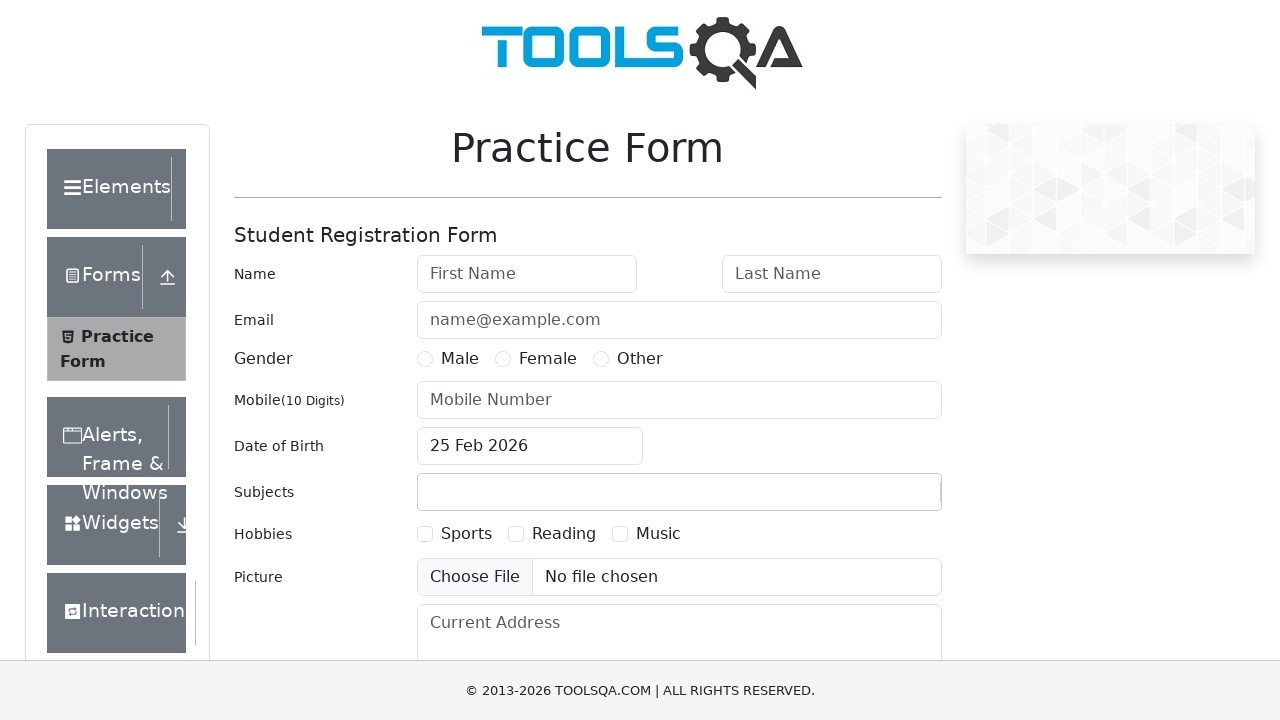

Filled First Name field with 'Nguyen Van A' on #firstName
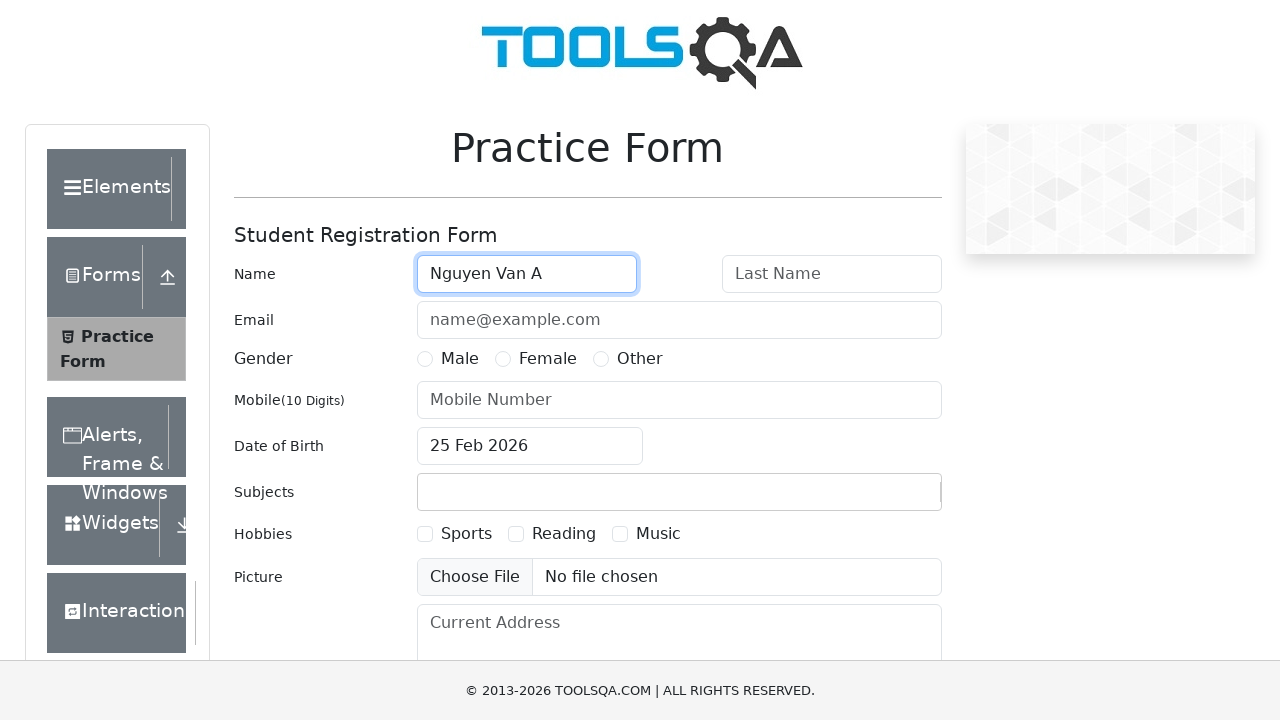

Filled Last Name field with 'Test' on #lastName
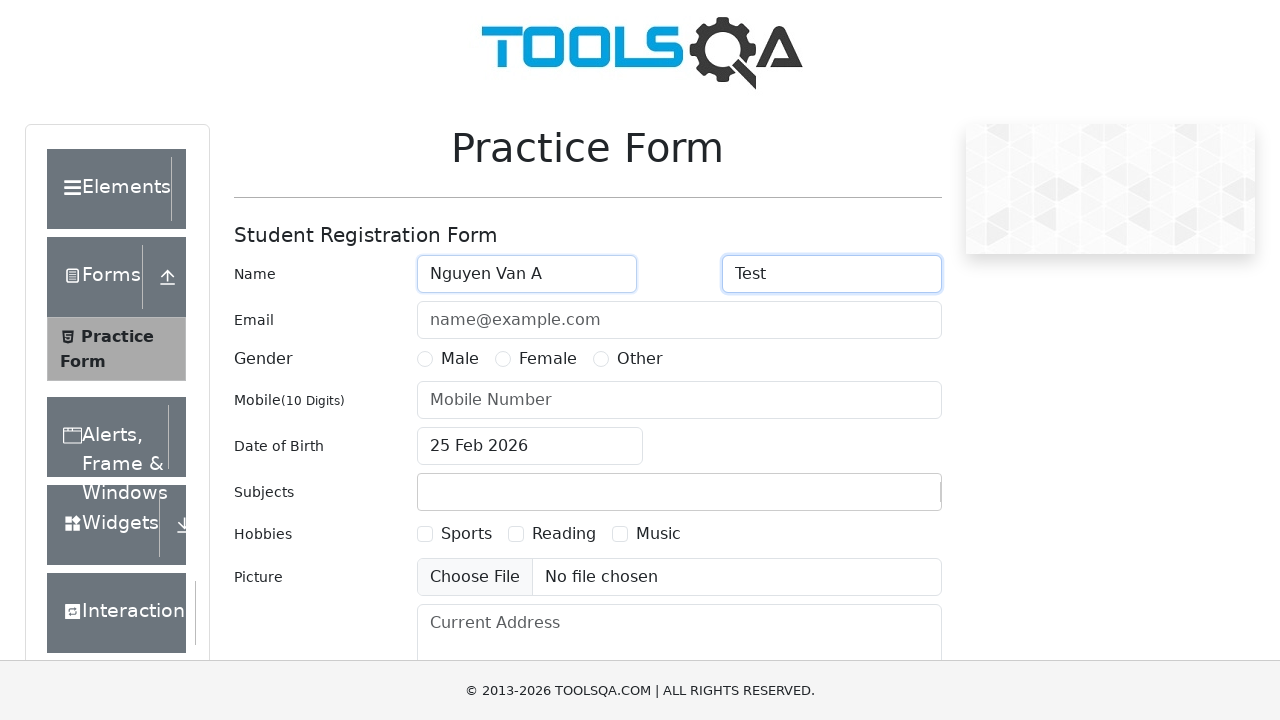

Filled Email field with 'testemail@example.com' on #userEmail
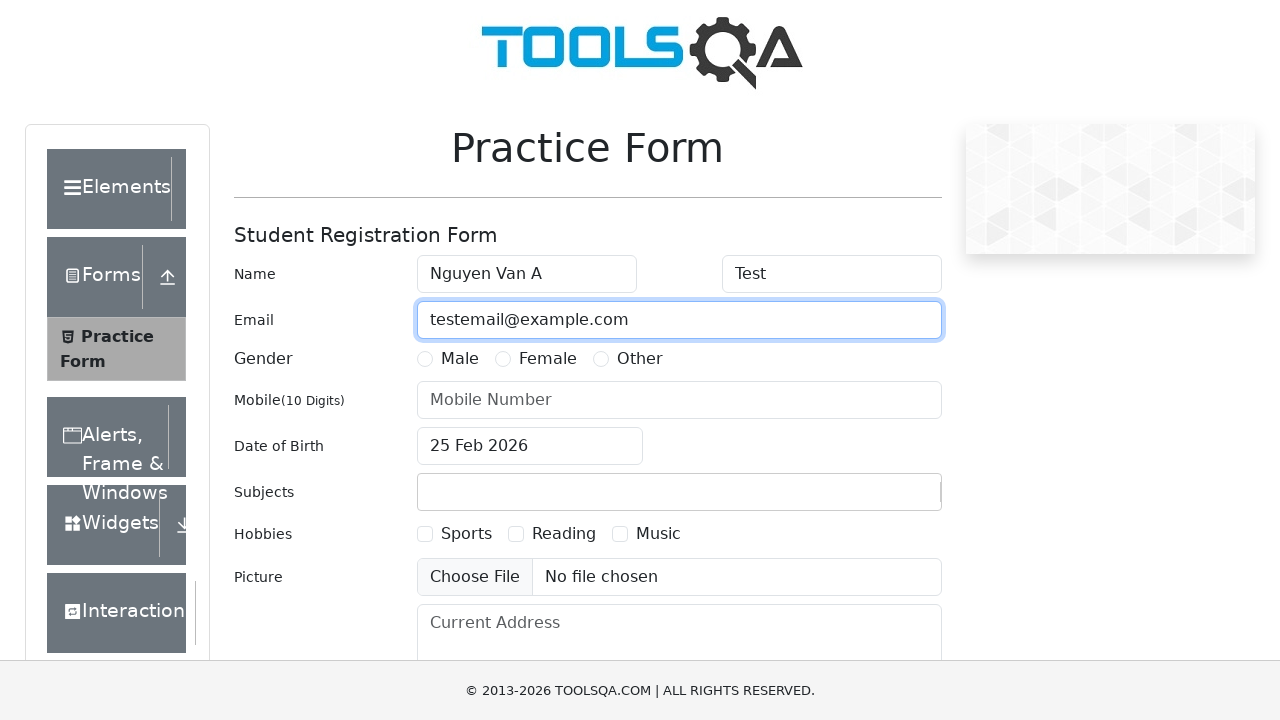

Filled Mobile Number field with '0123456789' on #userNumber
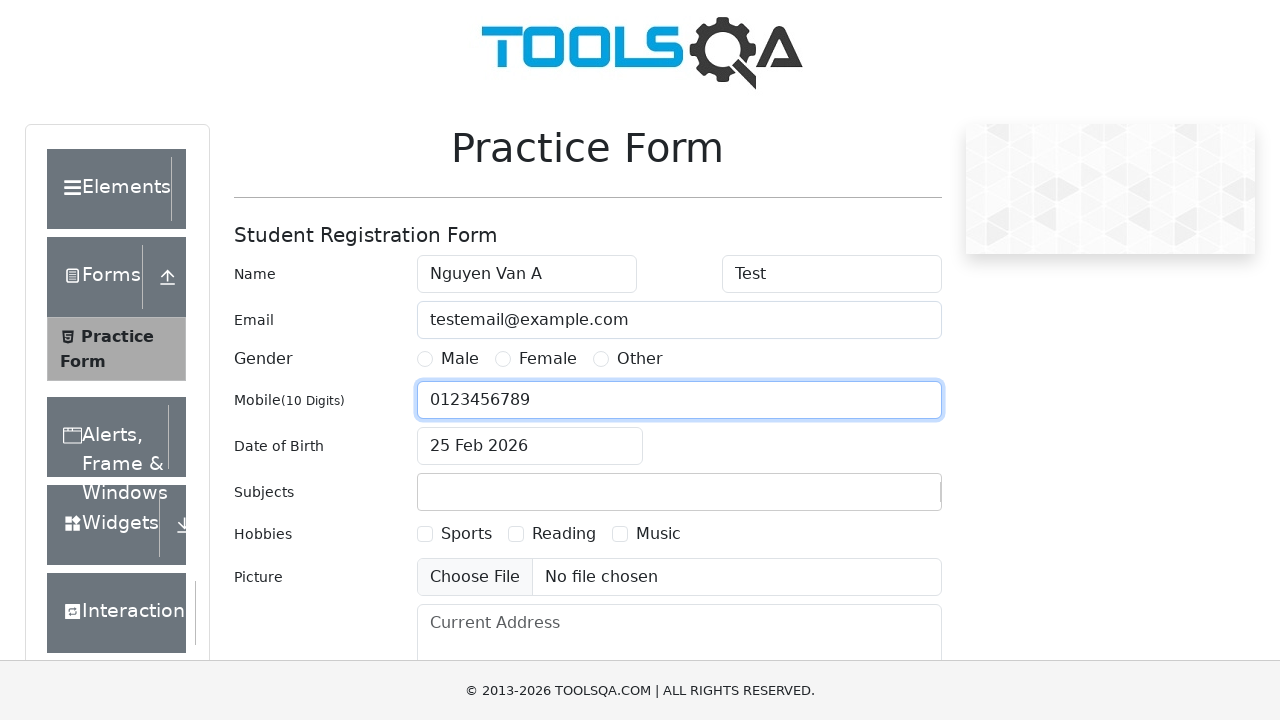

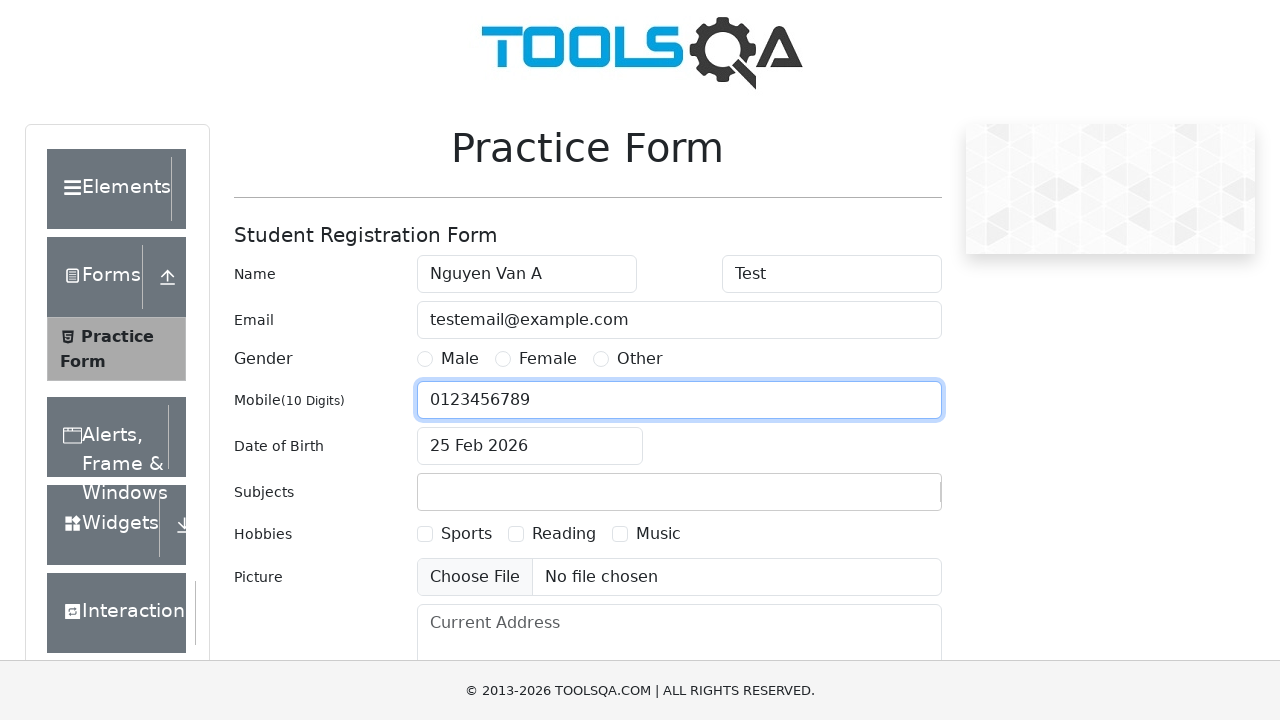